Tests right-click context menu functionality on a sortable link element

Starting URL: https://jqueryui.com/slider/#colorpicker

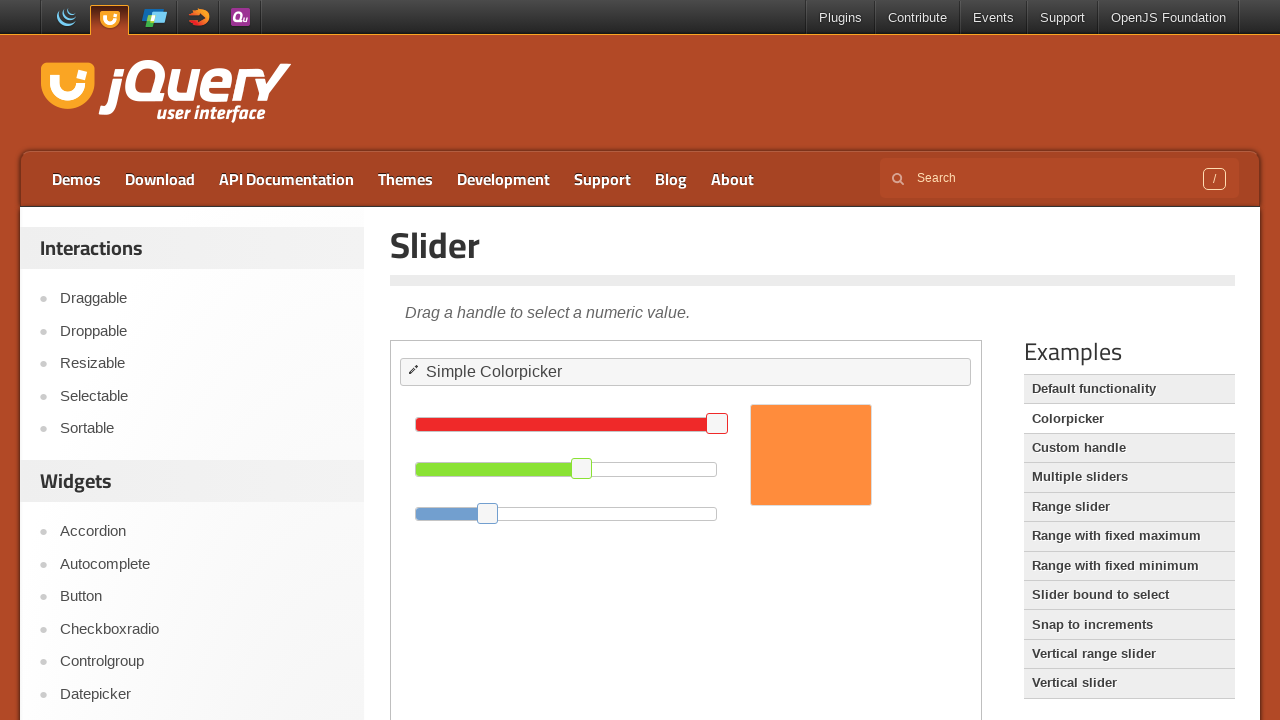

Located Sortable link element
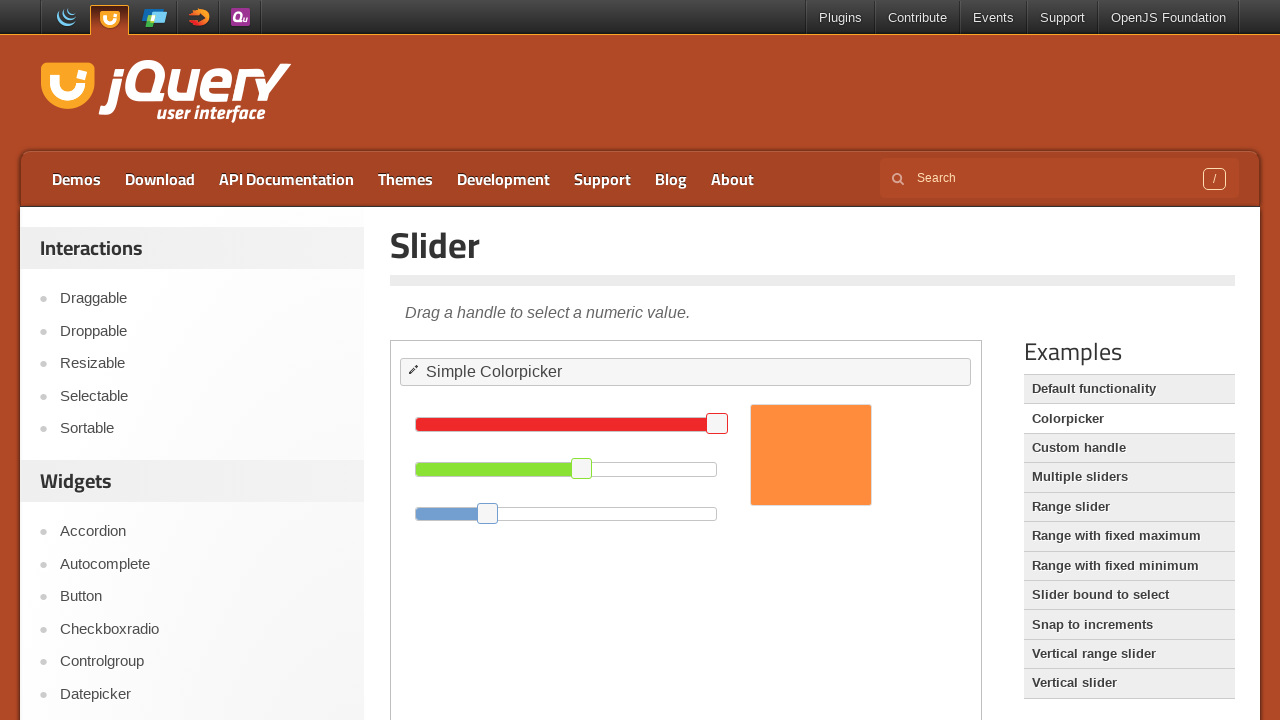

Right-clicked on Sortable link to open context menu at (202, 429) on a:has-text('Sortable')
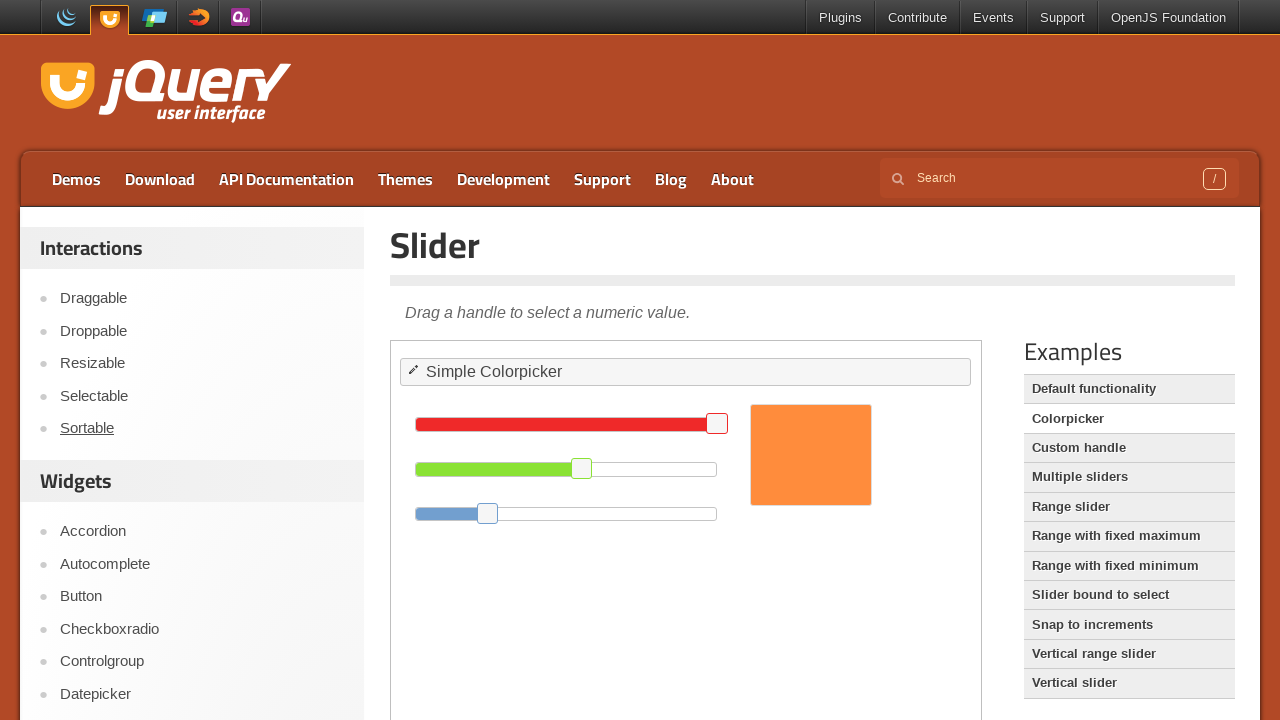

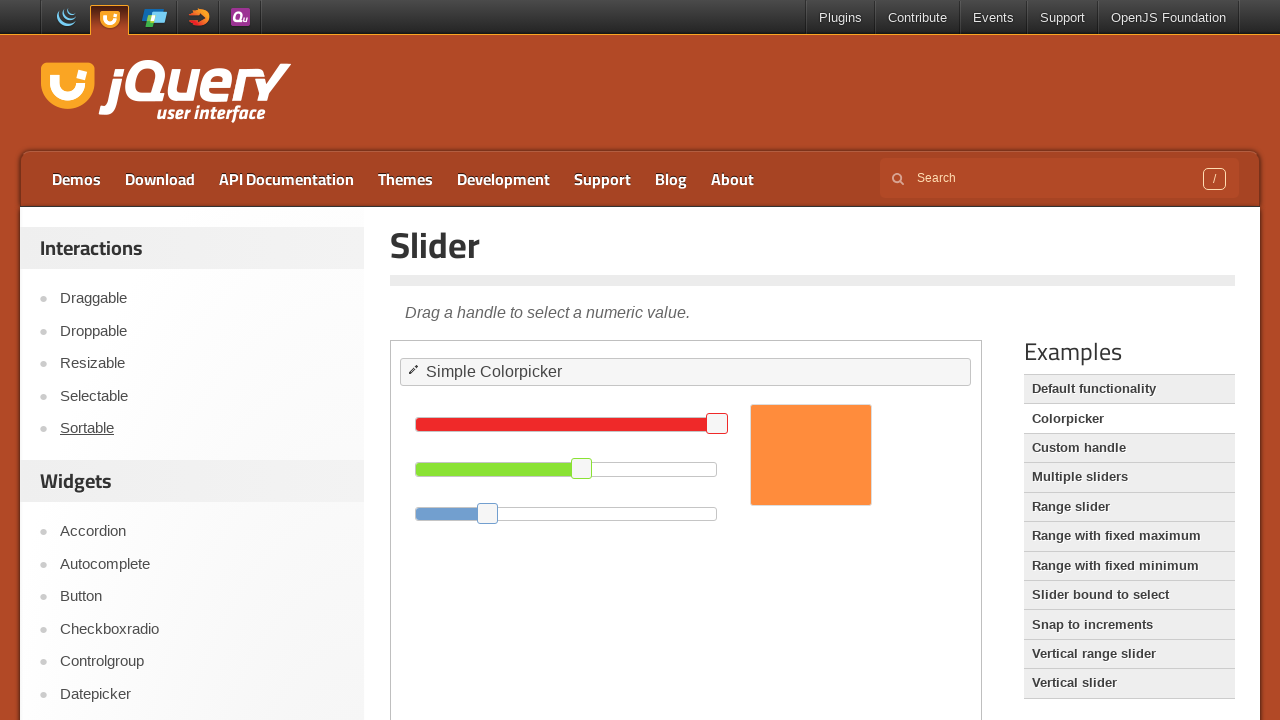